Tests date picker functionality by opening a calendar and selecting a specific date

Starting URL: https://seleniumpractise.blogspot.com/2016/08/how-to-handle-calendar-in-selenium.html

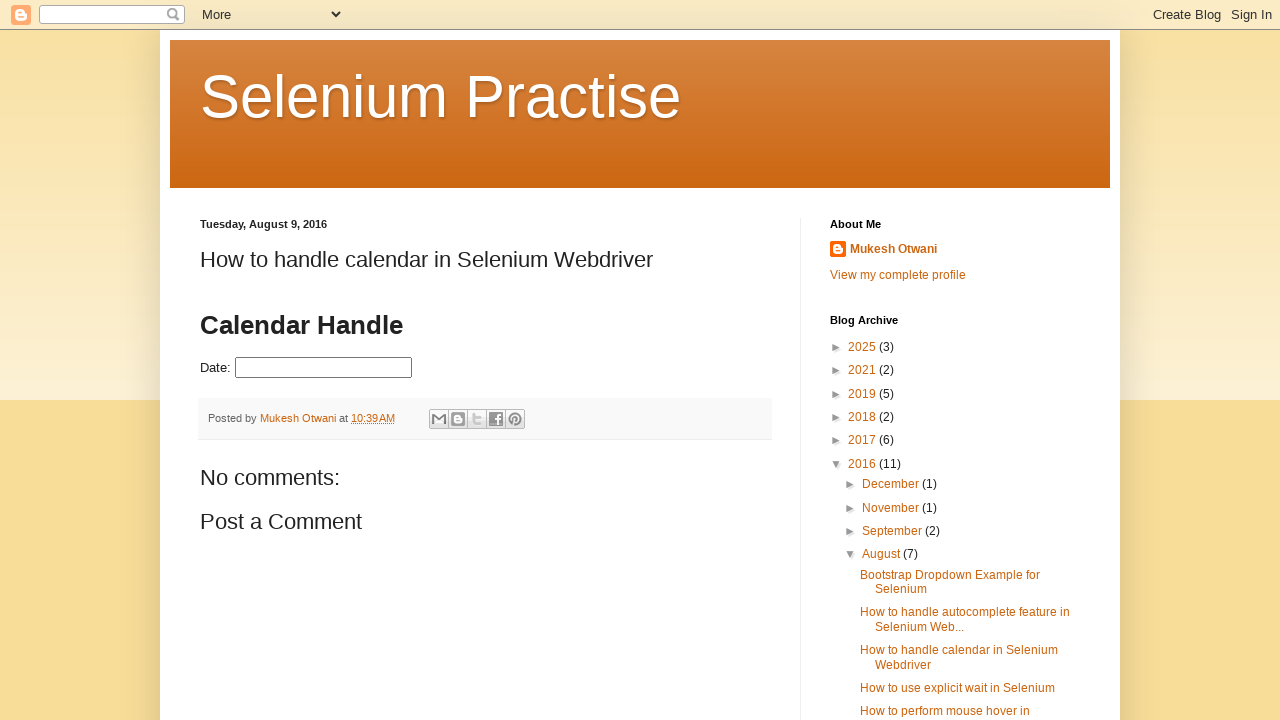

Clicked on the date picker input field to open calendar at (324, 368) on #datepicker
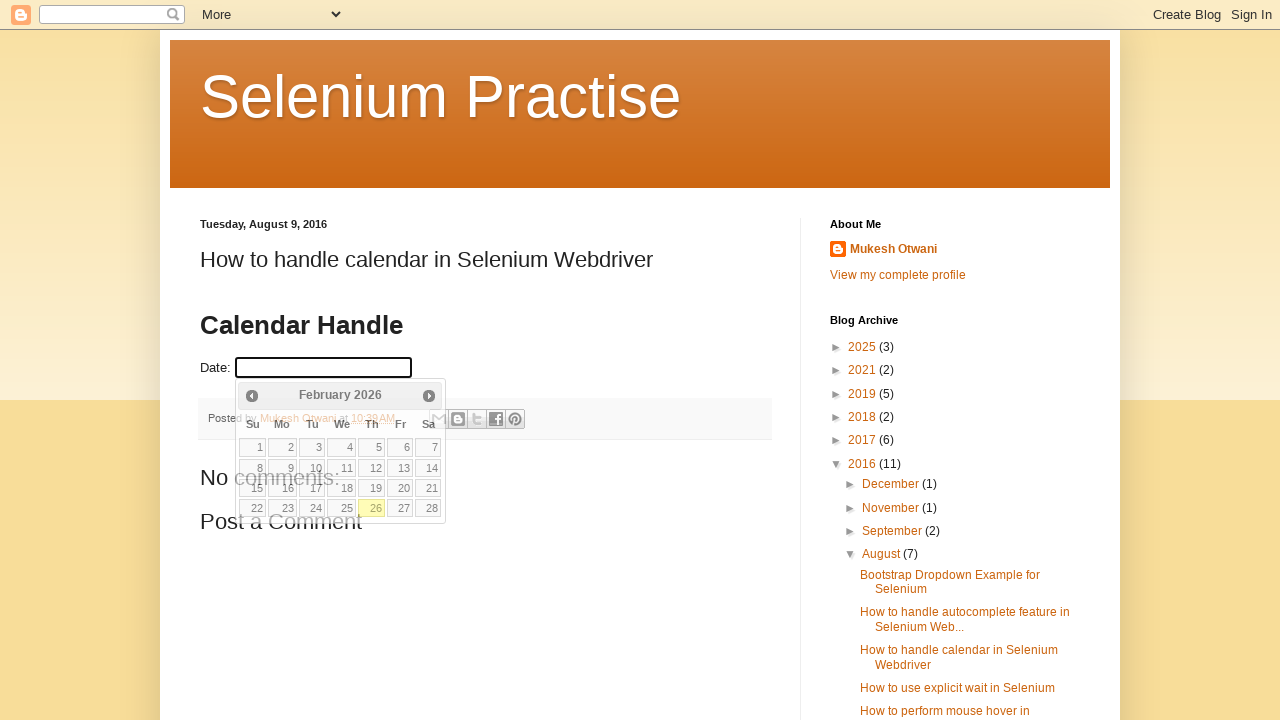

Calendar widget became visible
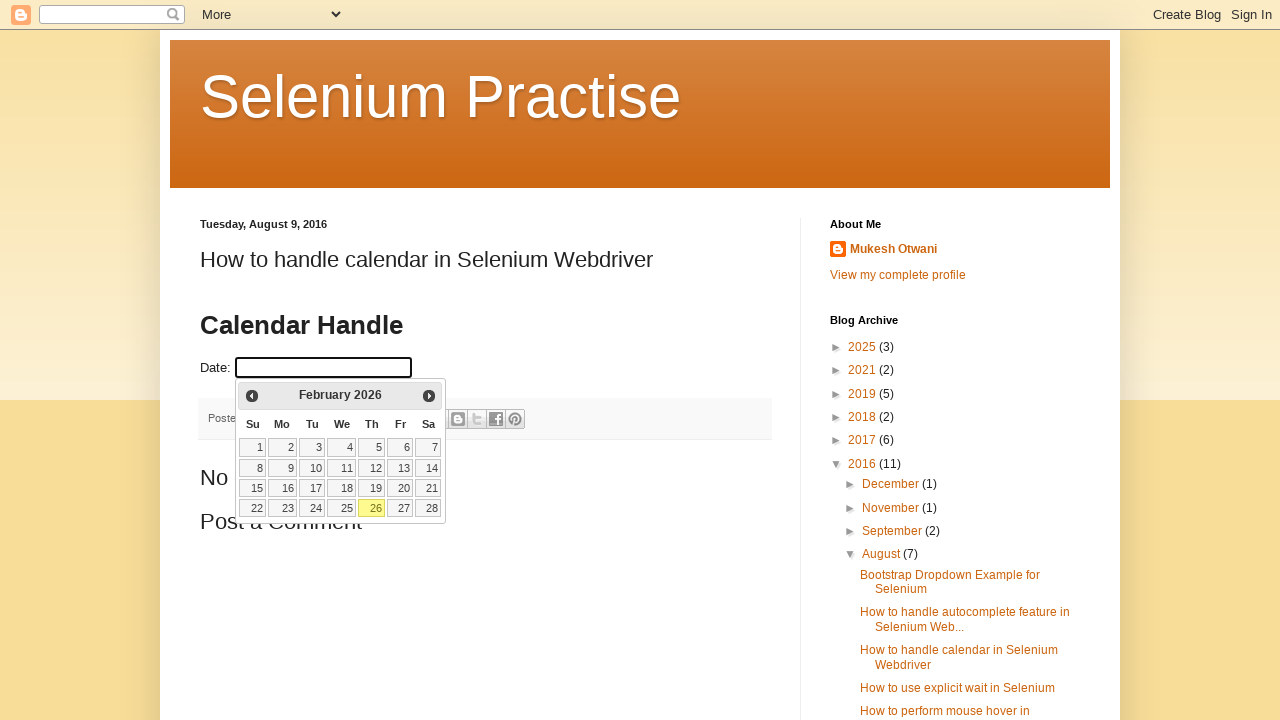

Selected date 25 from the calendar at (342, 508) on table.ui-datepicker-calendar a:has-text('25')
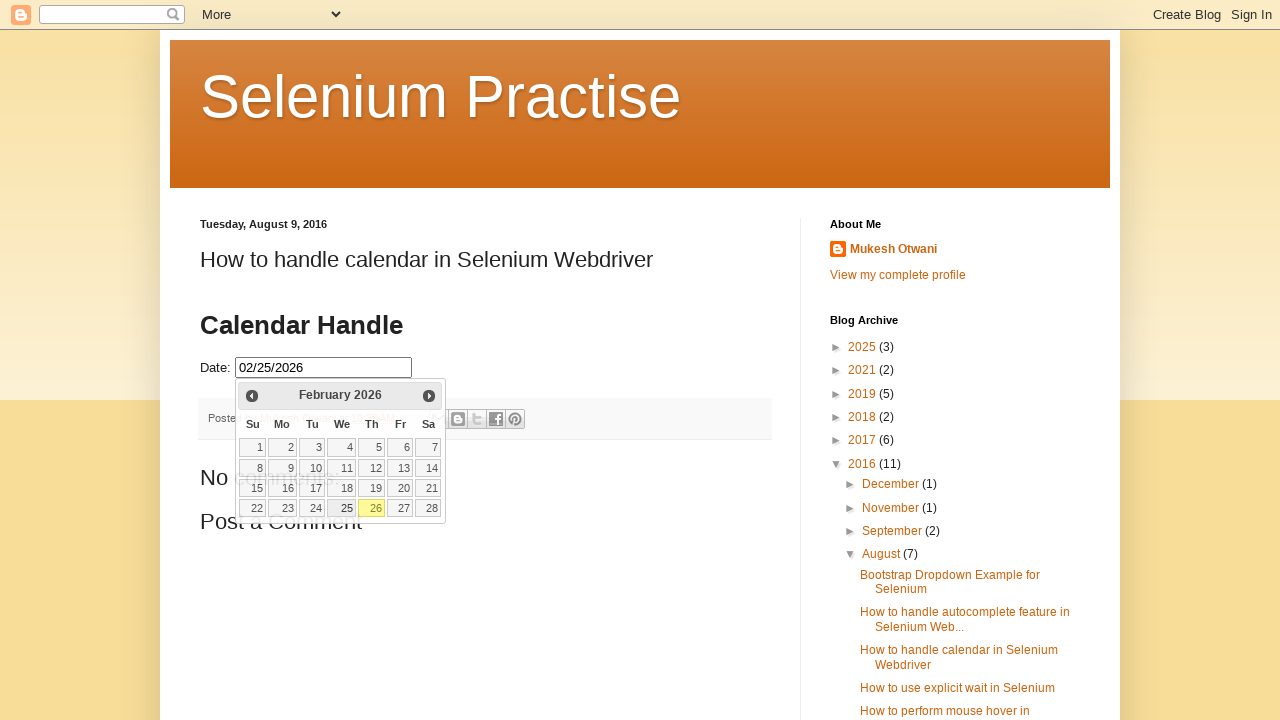

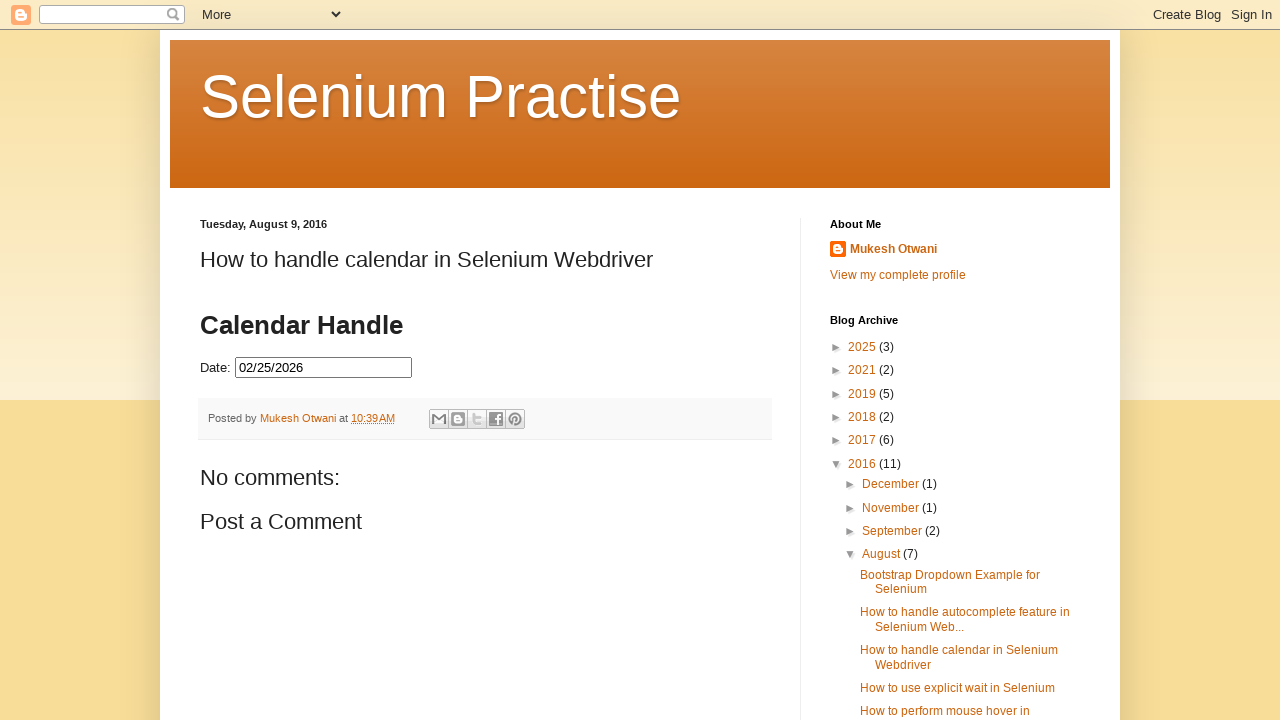